Clicks on the Left button on the buttons demo page

Starting URL: https://formy-project.herokuapp.com/buttons#

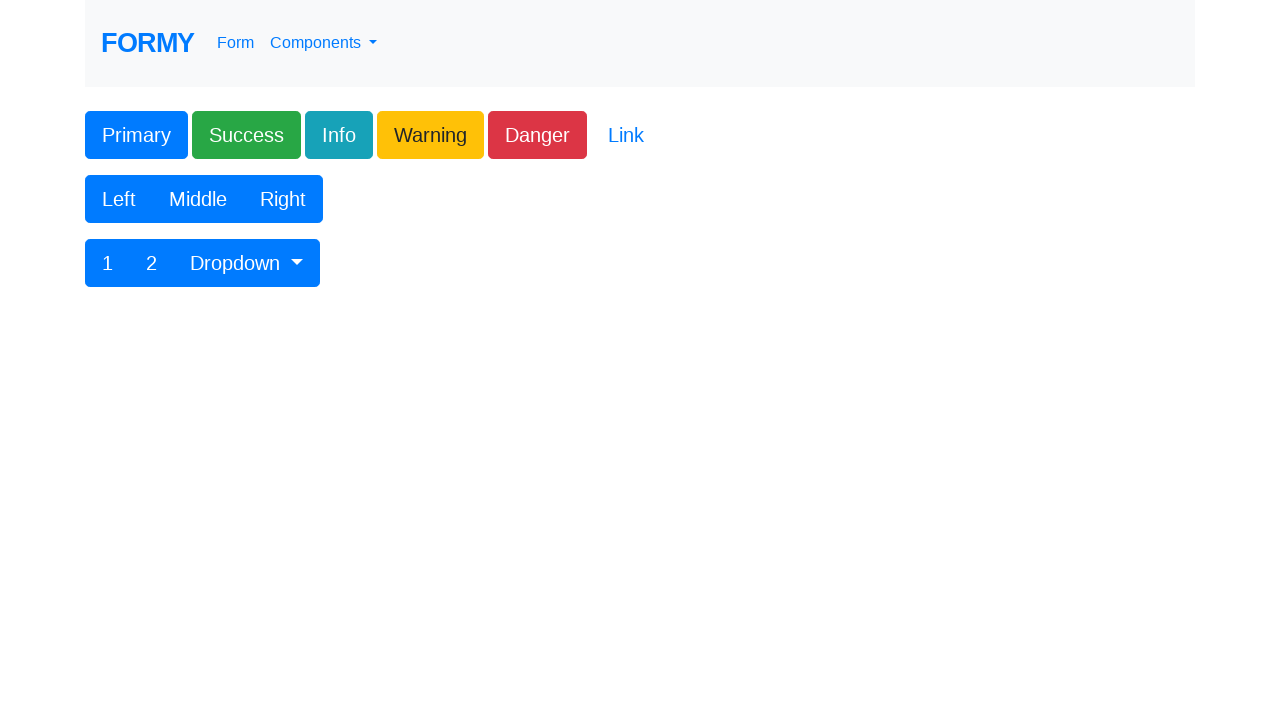

Navigated to buttons demo page
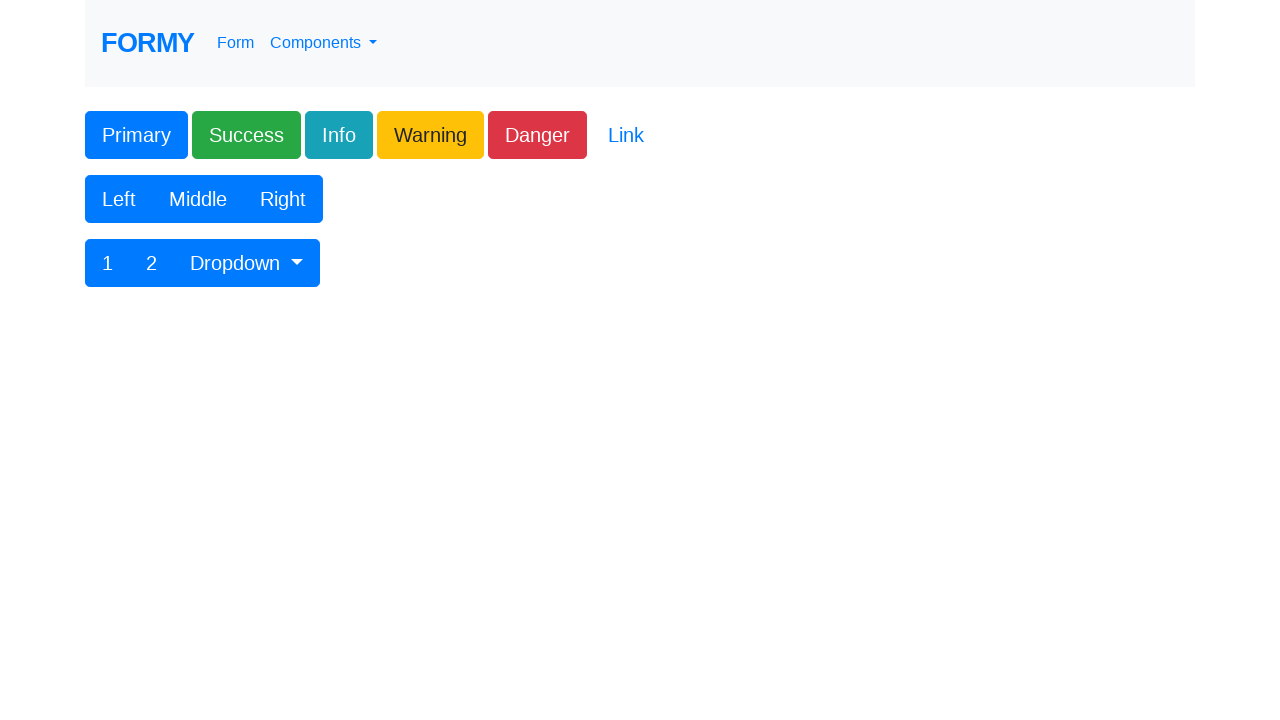

Clicked on the Left button at (119, 199) on xpath=//button[contains(text(), 'Left')]
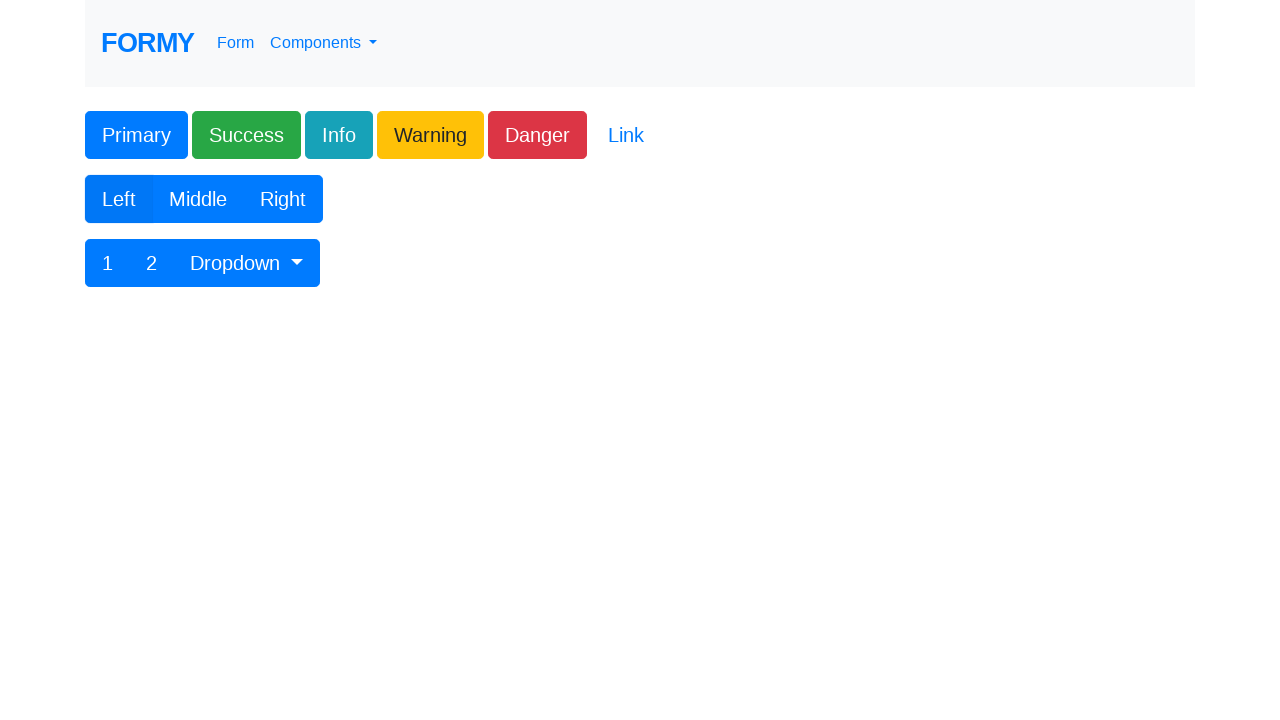

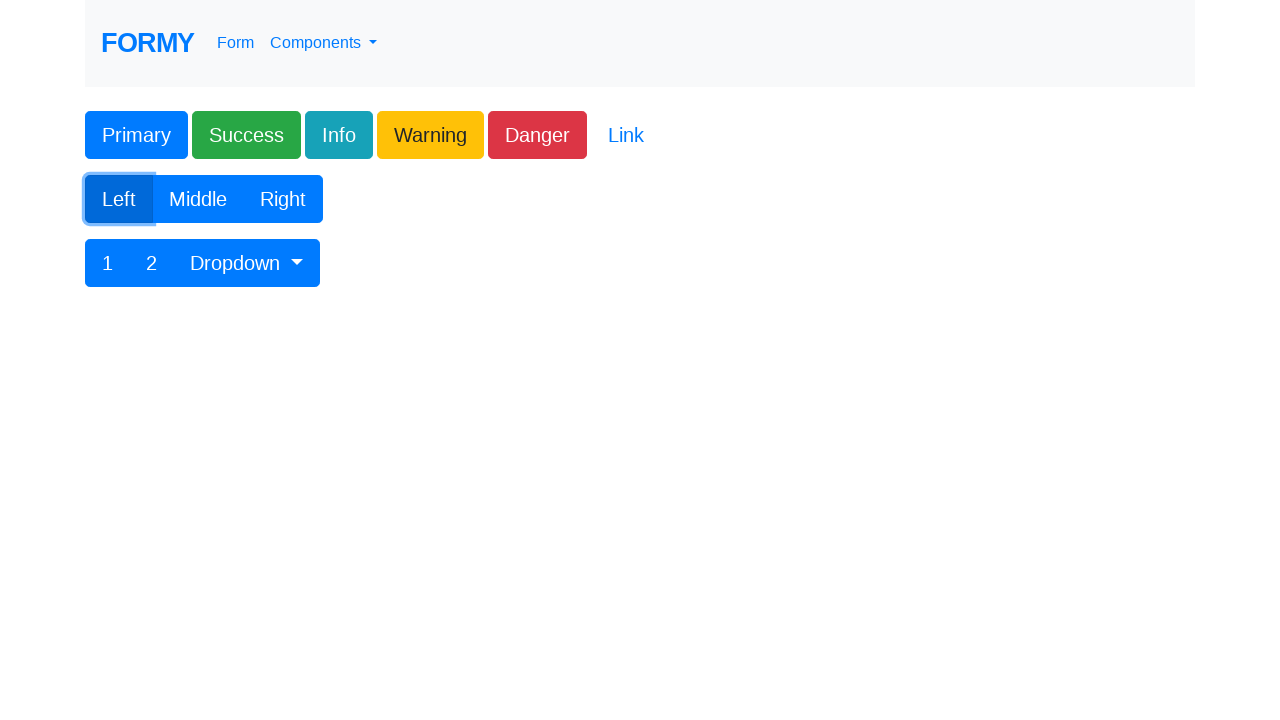